Tests dynamic control removal functionality by clicking the Remove button and waiting for the confirmation message to appear

Starting URL: https://the-internet.herokuapp.com/dynamic_controls

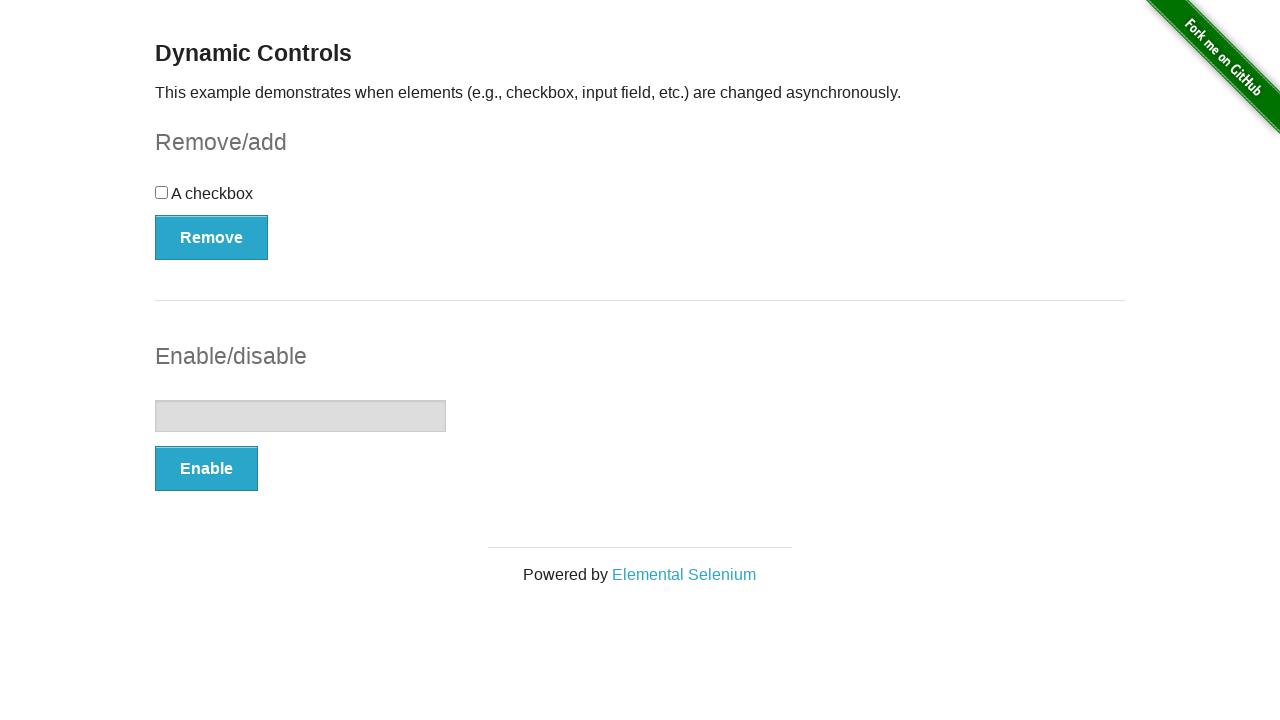

Clicked the Remove button to trigger dynamic control removal at (212, 237) on xpath=//button[.='Remove']
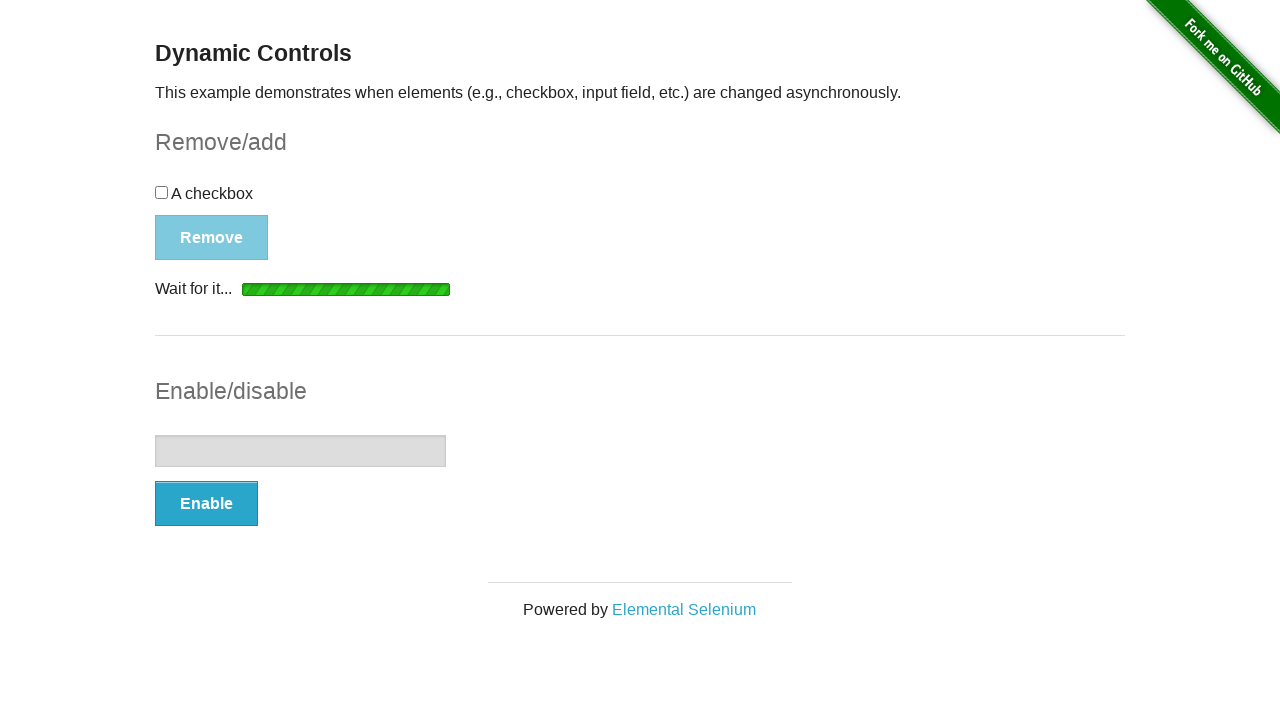

Waited for confirmation message to appear
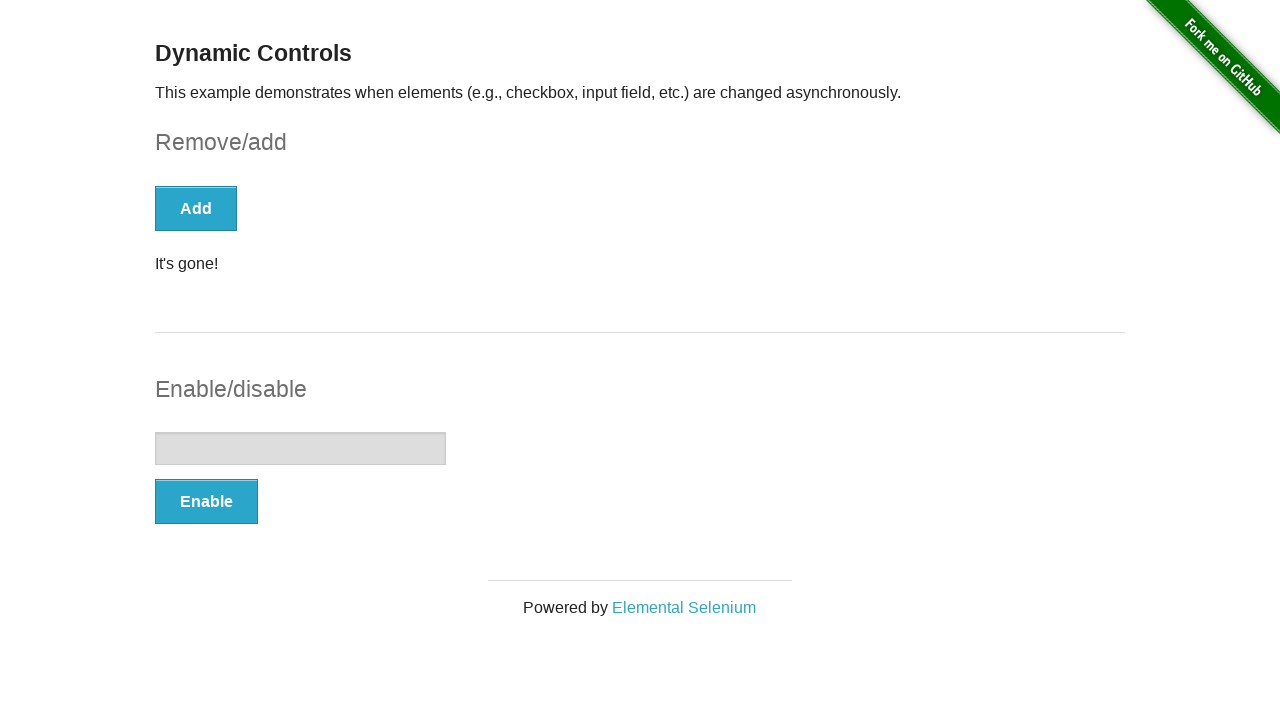

Located the message element
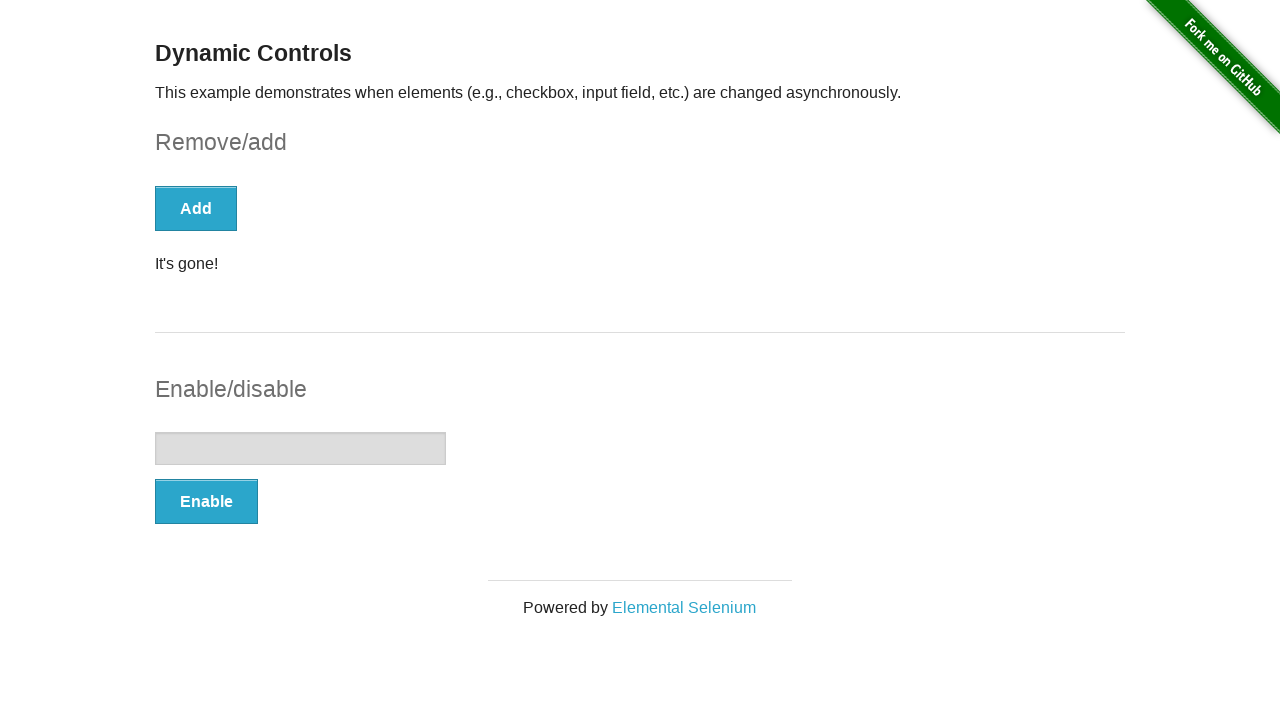

Retrieved confirmation message text: 'It's gone!'
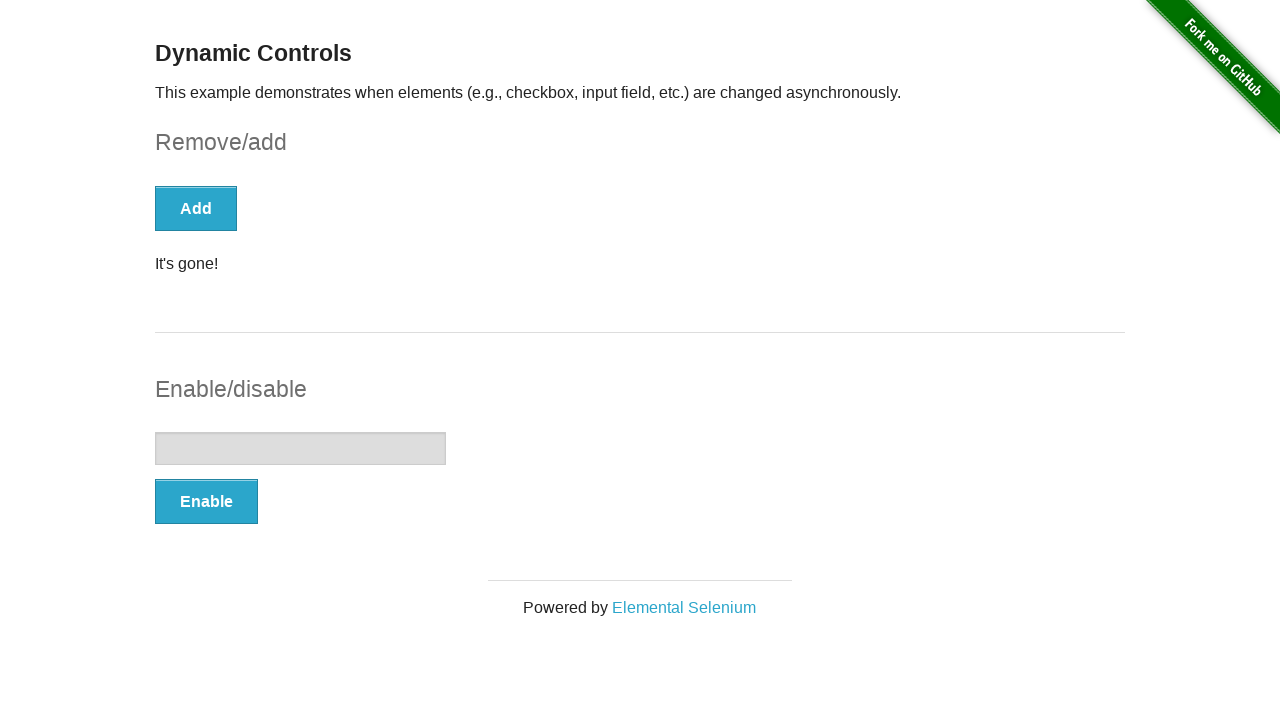

Printed message to console: 'It's gone!'
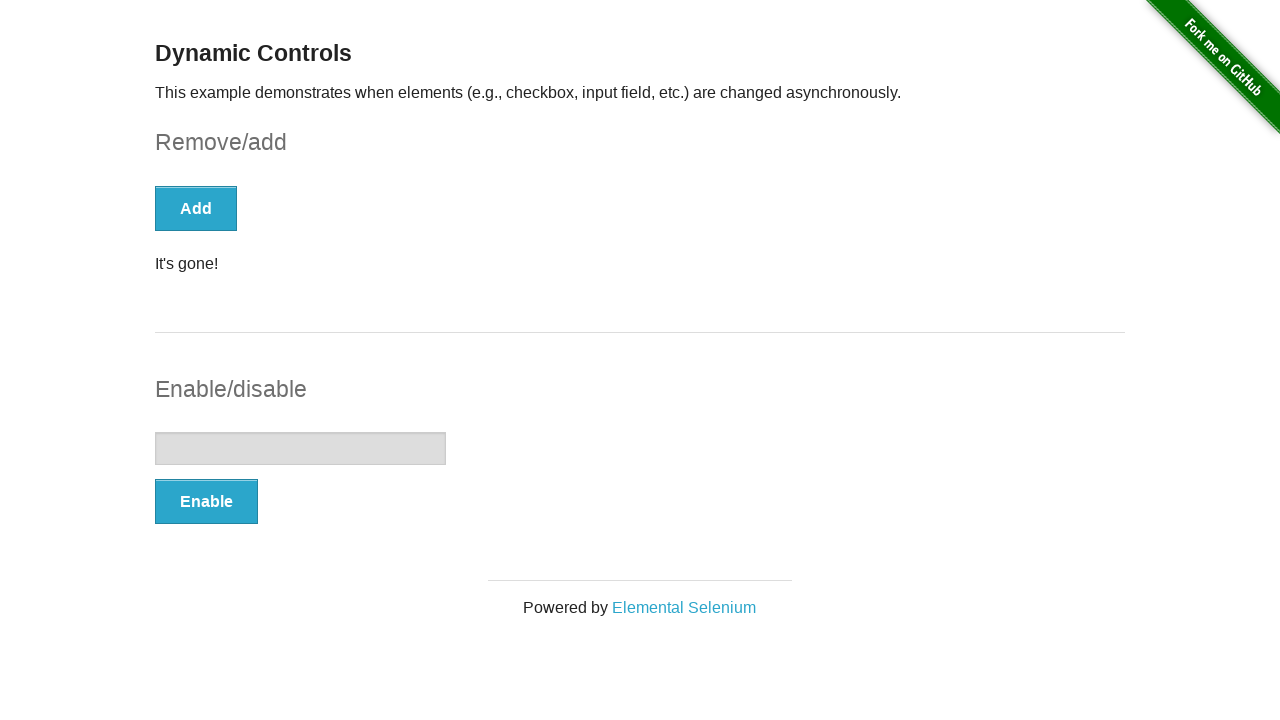

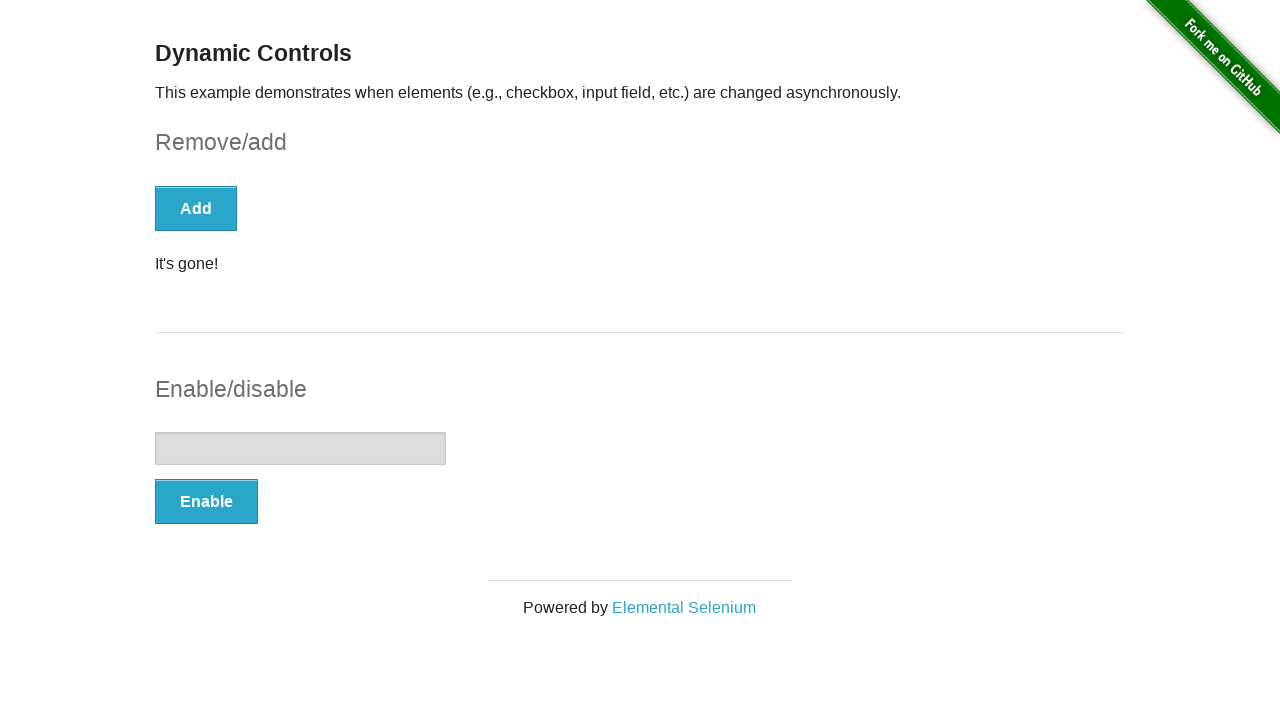